Tests filling an email input field on the SelectorHub XPath practice page by typing an email address

Starting URL: https://selectorshub.com/xpath-practice-page/

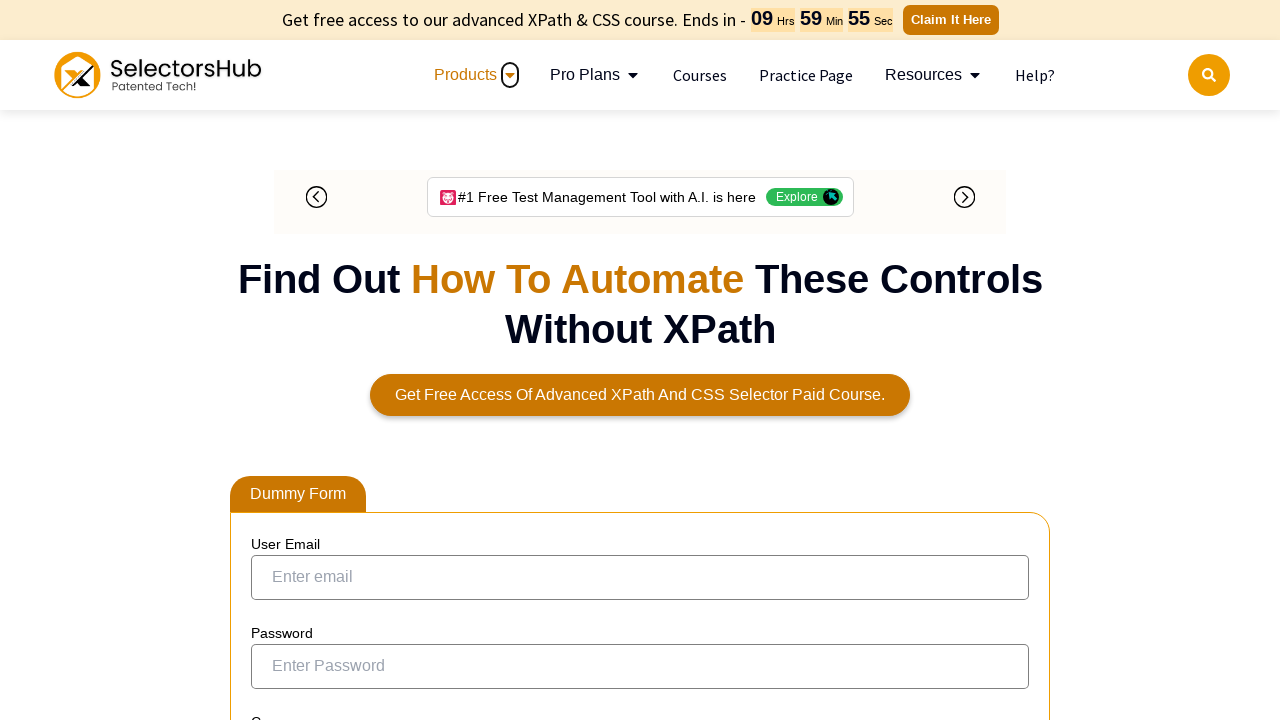

Navigated to SelectorHub XPath practice page
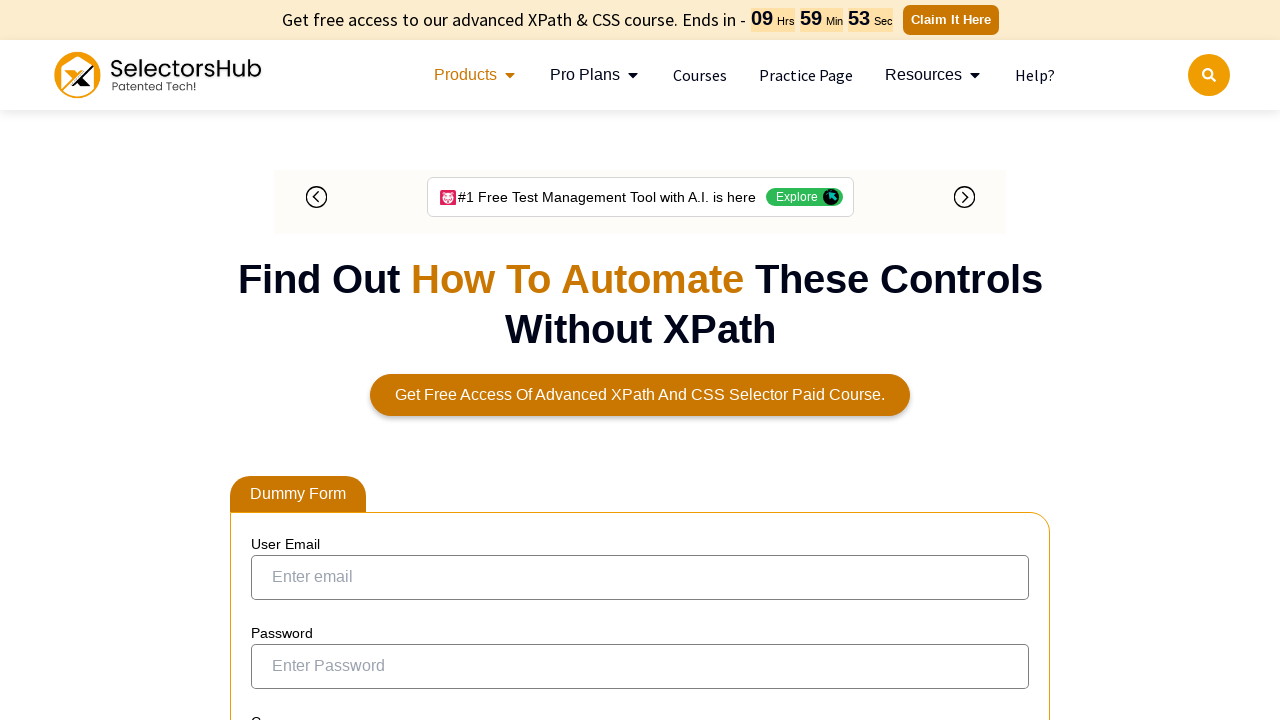

Located email input field using XPath
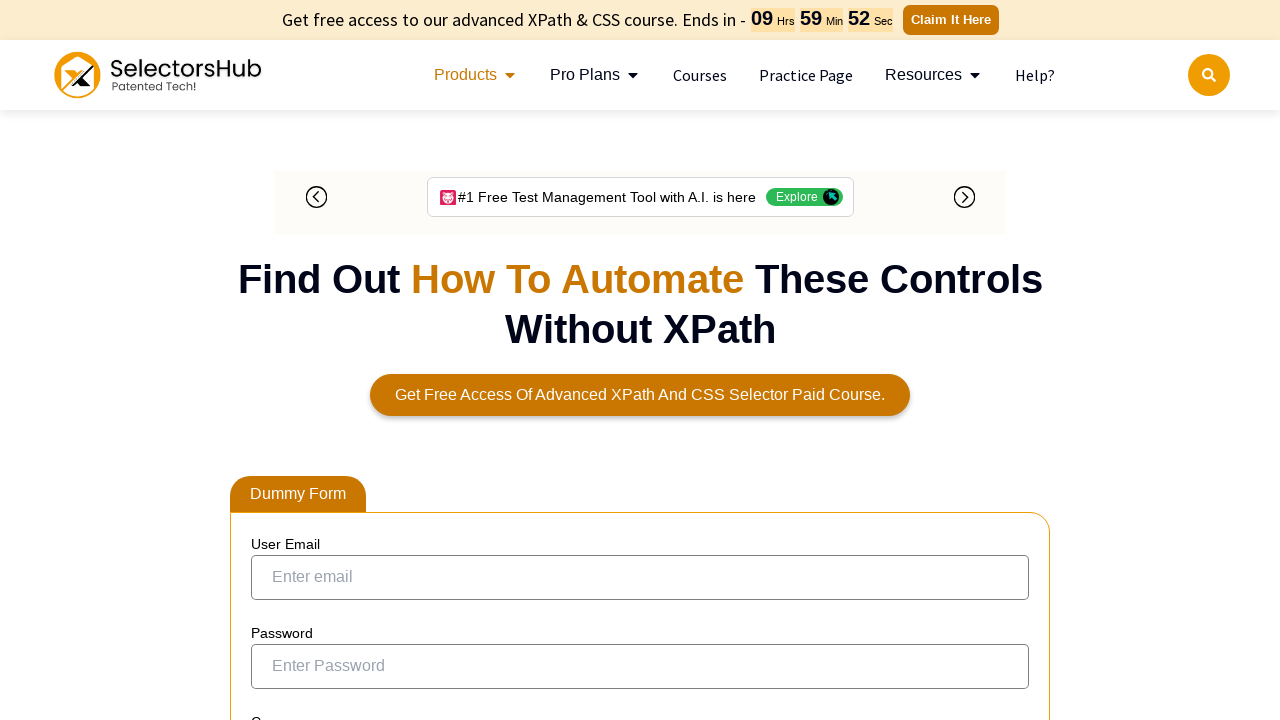

Typed email address 'testuser2024@gmail.com' into email input field on xpath=//*[@name='email']
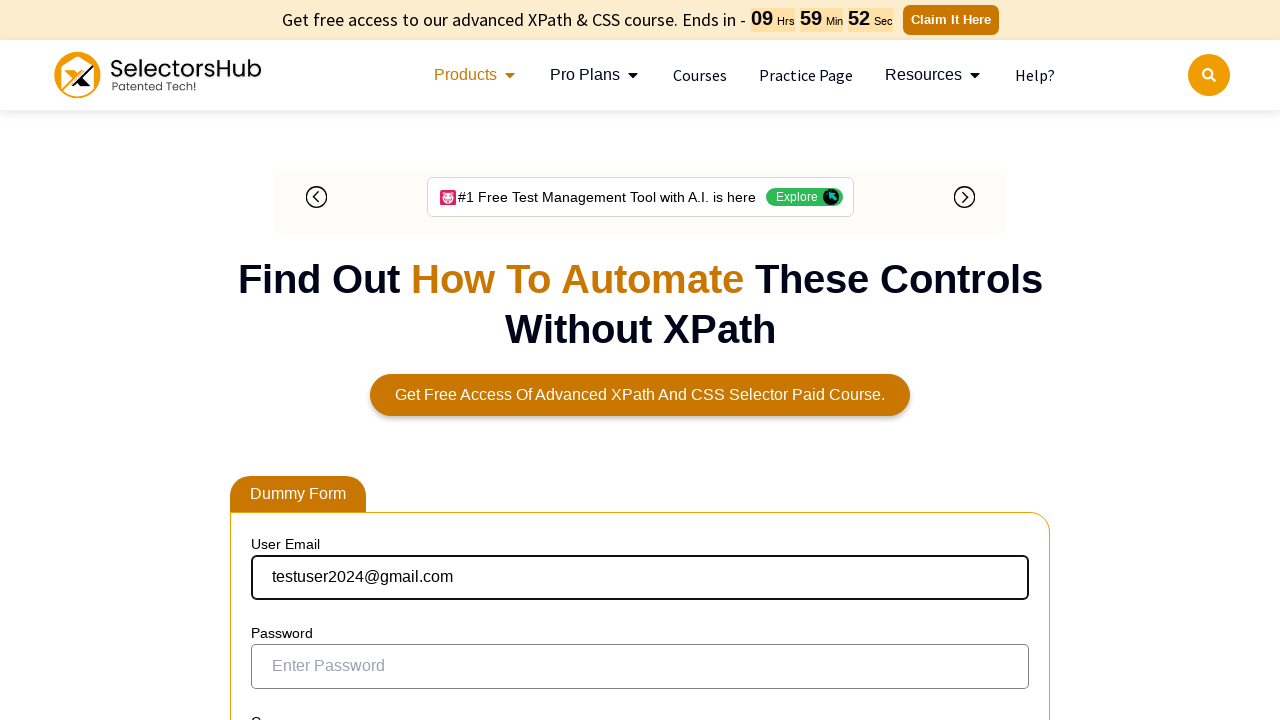

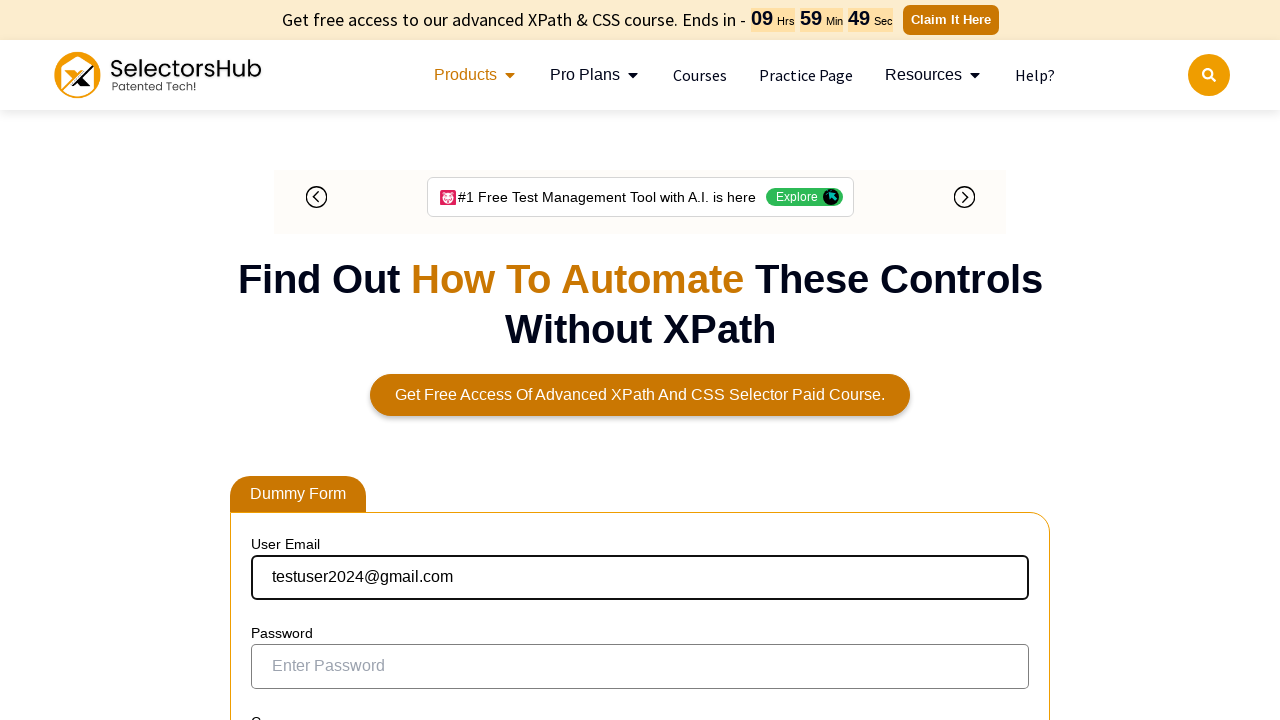